Tests e-commerce cart functionality by navigating to a vegetable shopping site and adding specific items (Carrot, Cucumber, Brocolli) to the cart by clicking their respective "Add to Cart" buttons.

Starting URL: https://rahulshettyacademy.com/seleniumPractise/#/

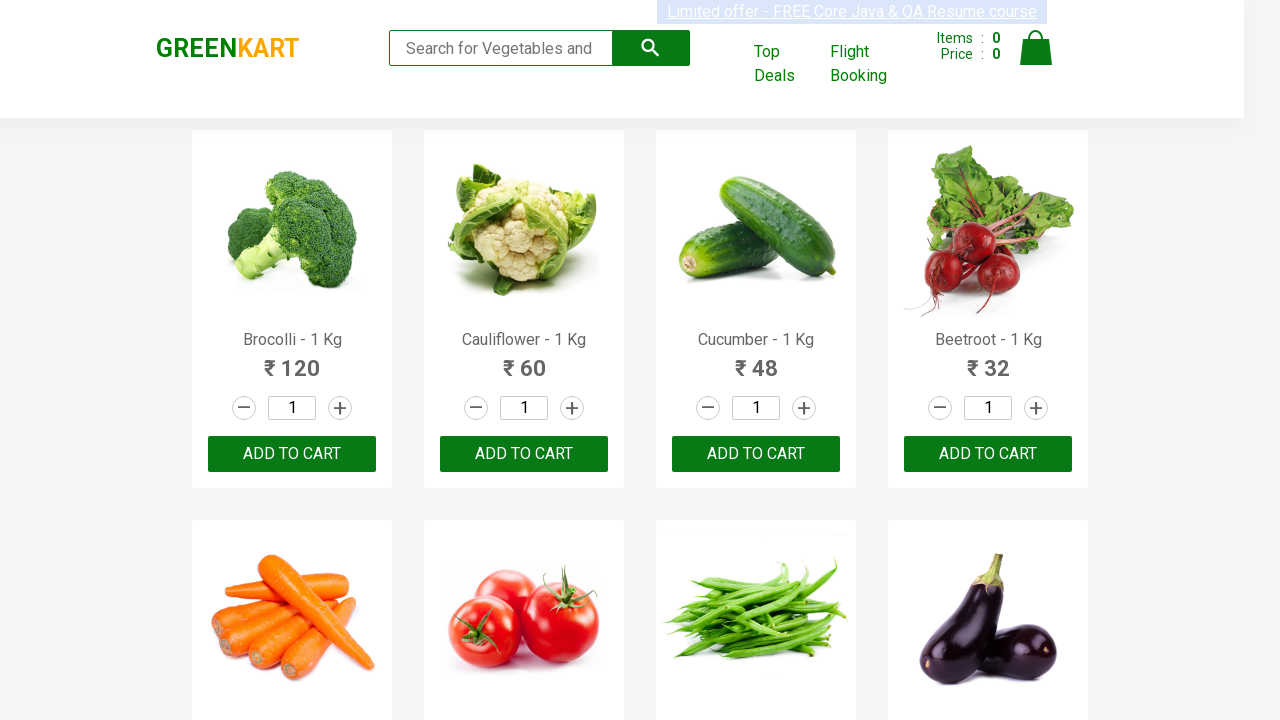

Waited for product names to load
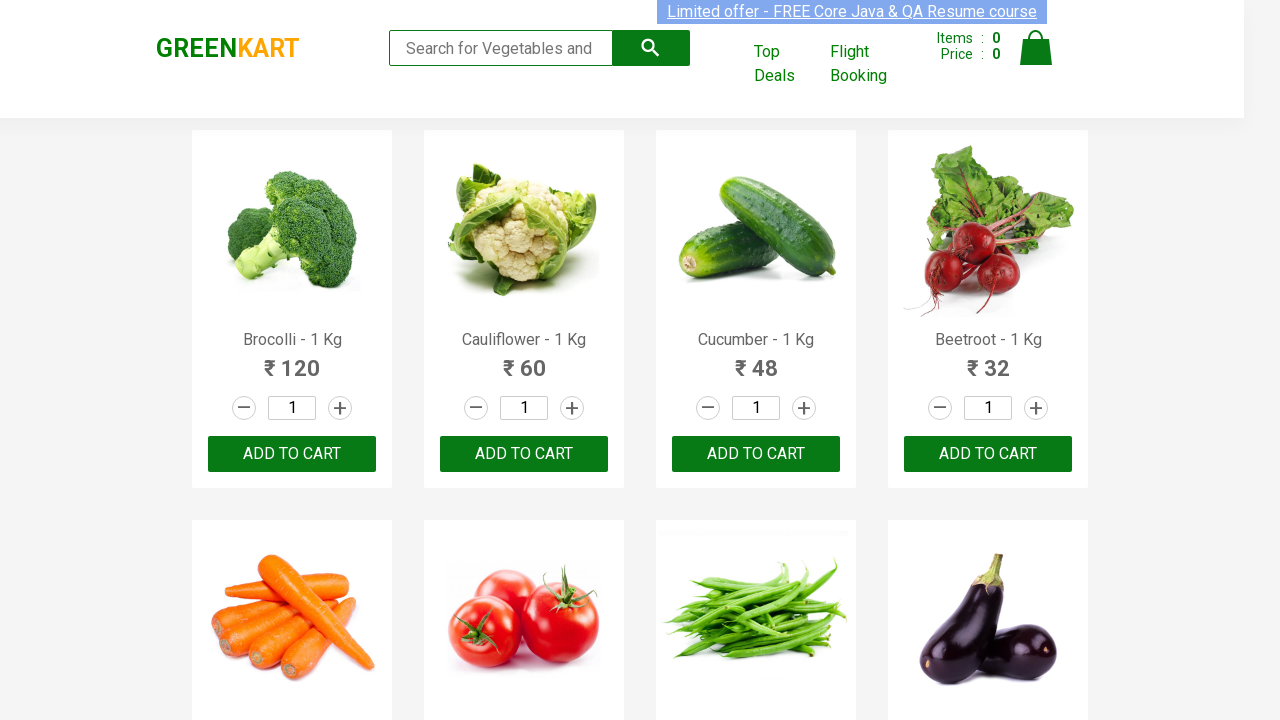

Retrieved all product elements
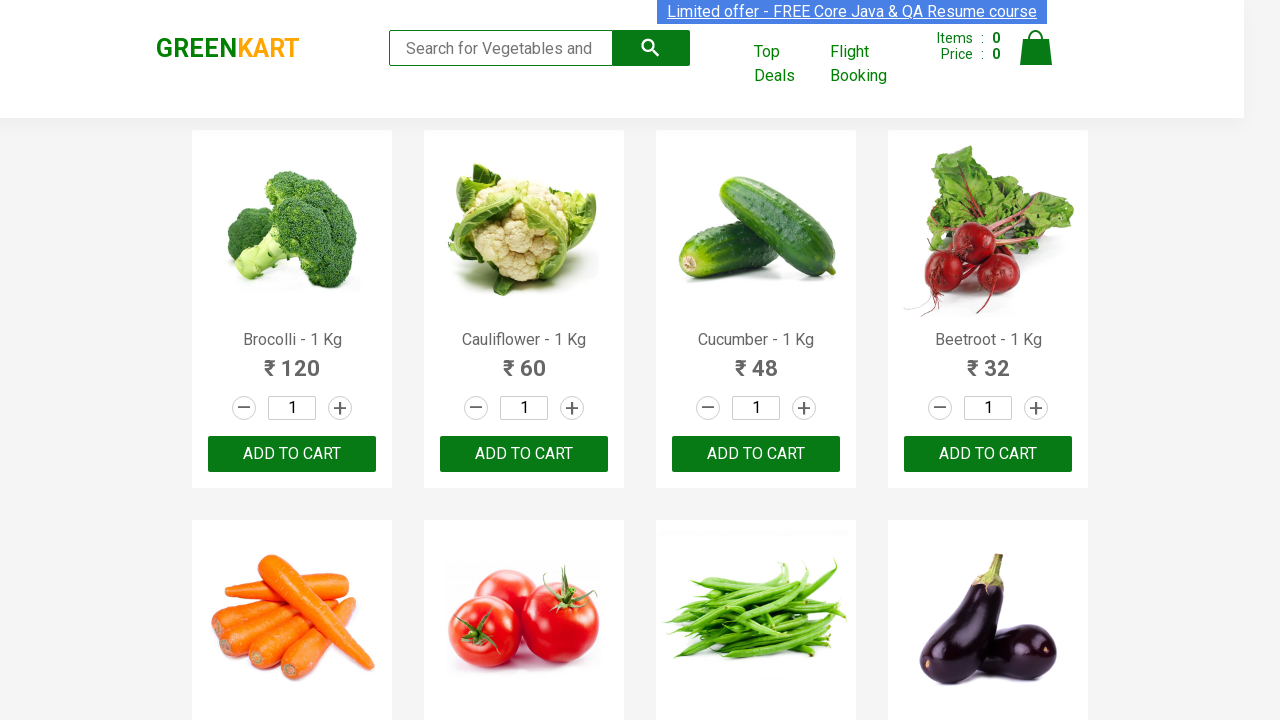

Clicked 'Add to Cart' button for Brocolli at (292, 454) on div.product-action button >> nth=0
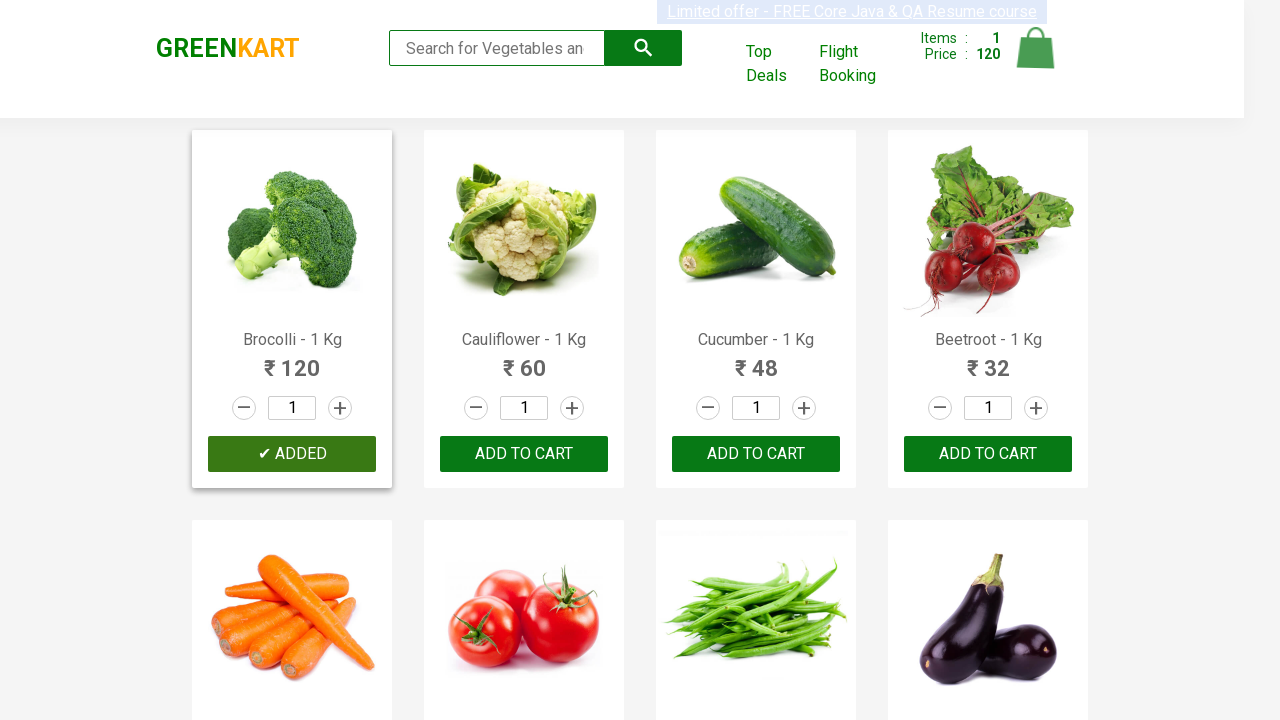

Clicked 'Add to Cart' button for Cucumber at (756, 454) on div.product-action button >> nth=2
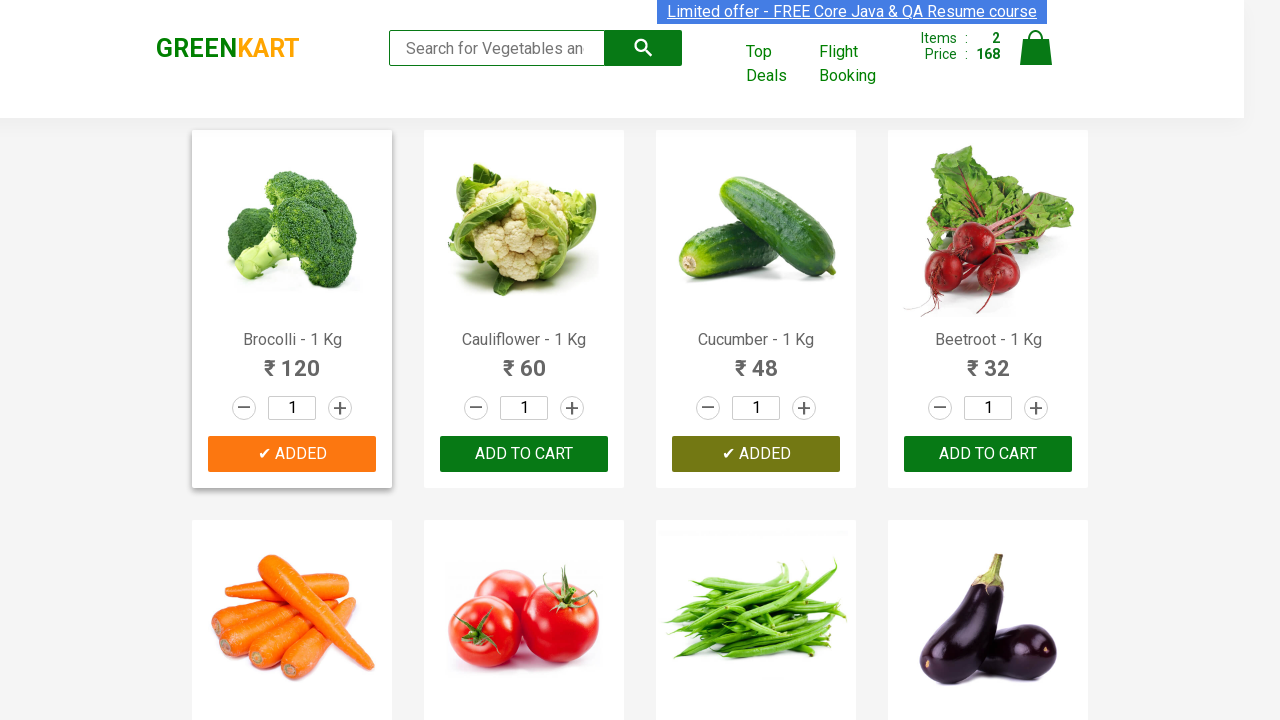

Clicked 'Add to Cart' button for Carrot at (292, 360) on div.product-action button >> nth=4
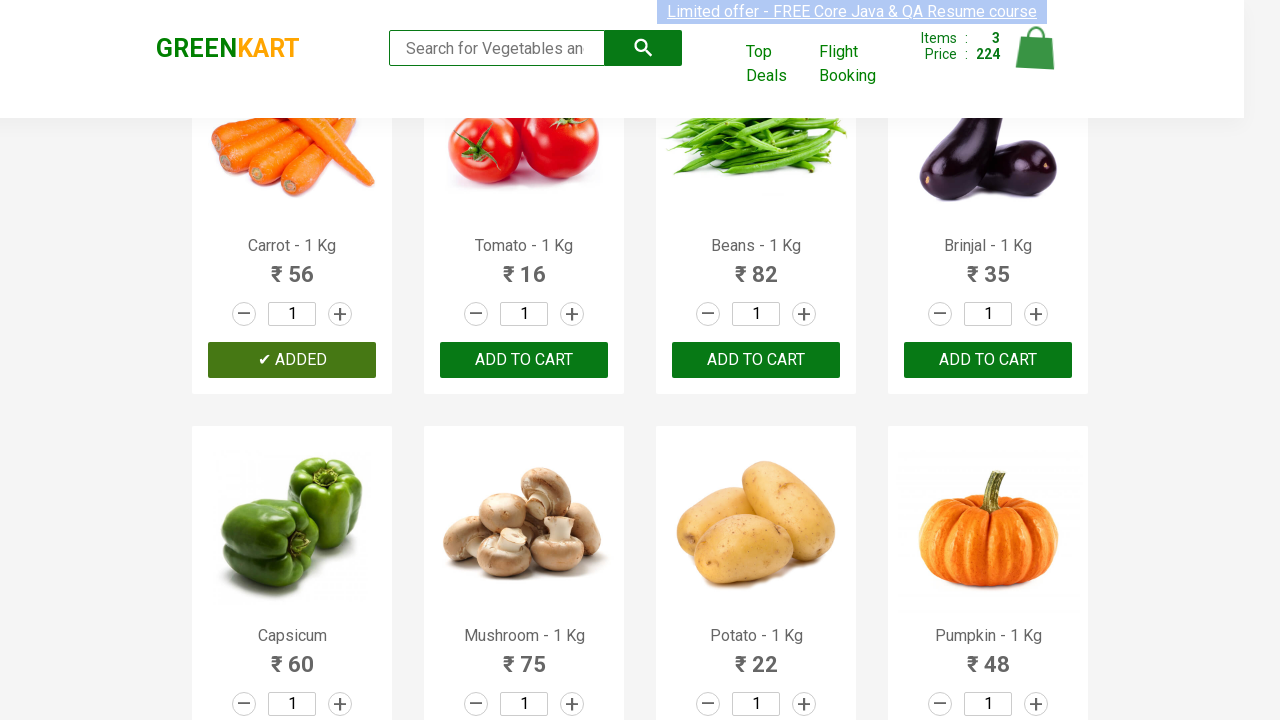

Verified cart icon is visible
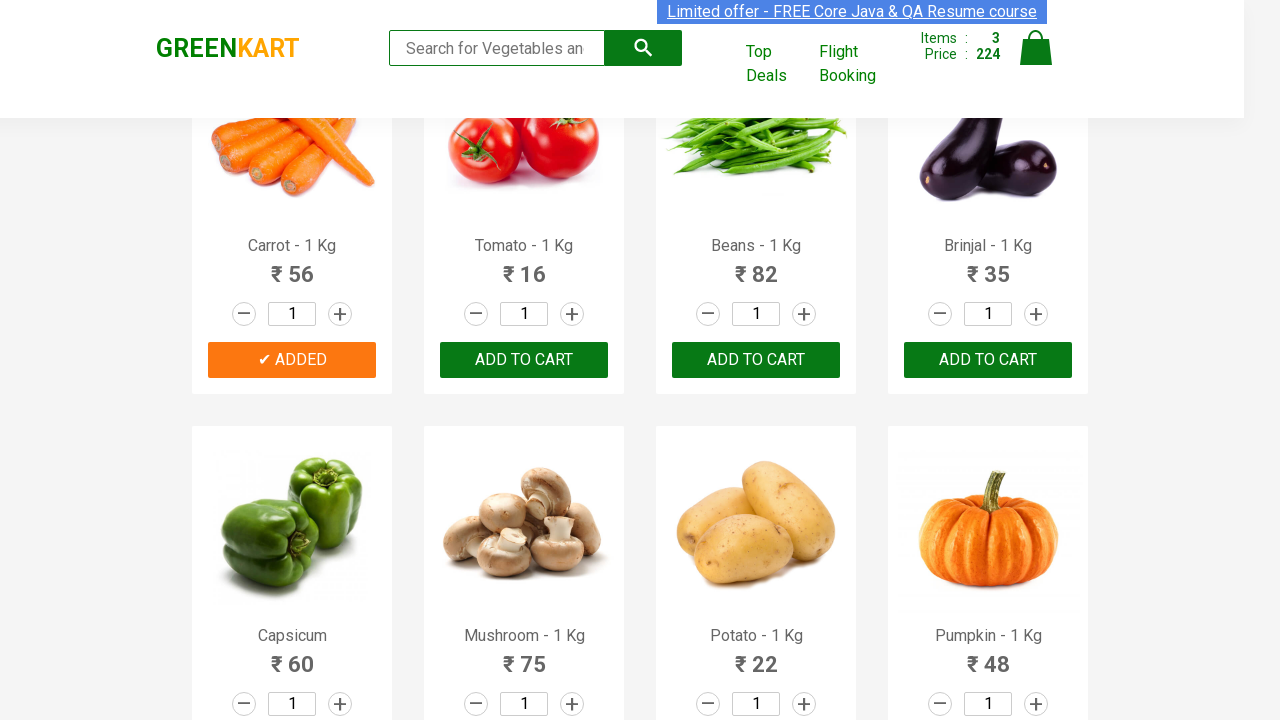

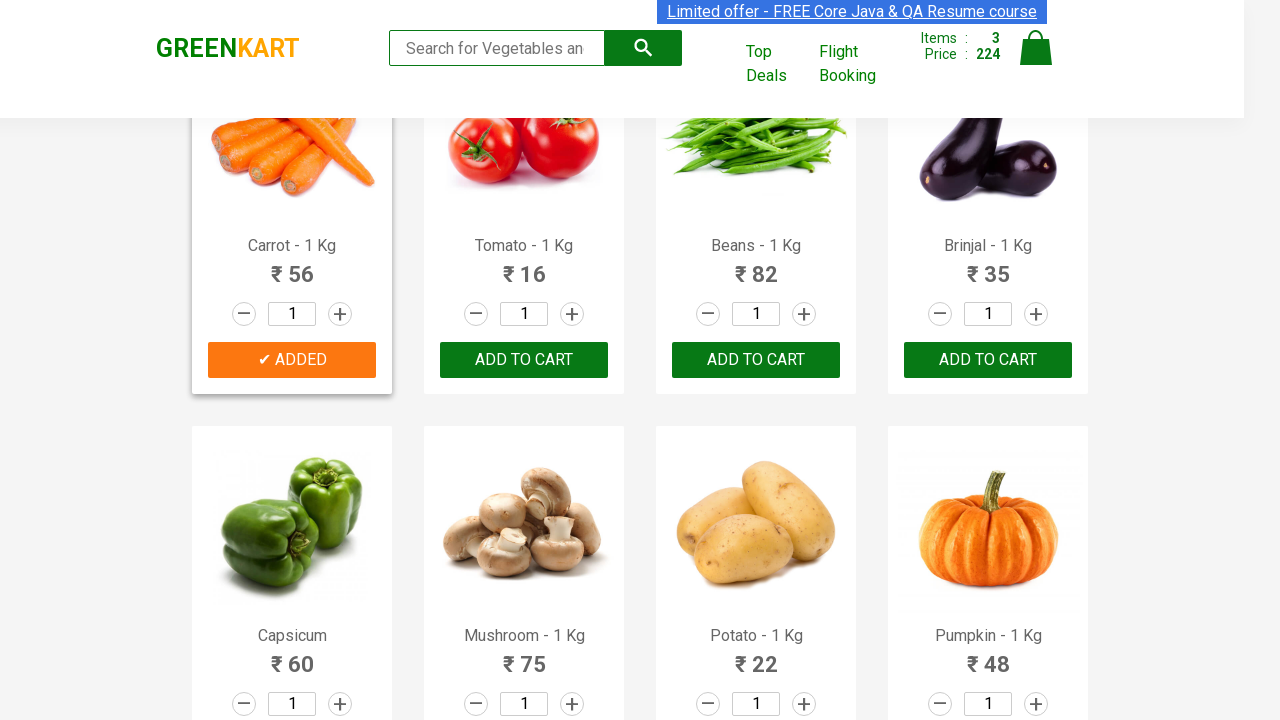